Demonstrates basic browser navigation by visiting Toyota website, navigating to another site, then using back, forward, and refresh browser controls.

Starting URL: https://www.toyota.com/

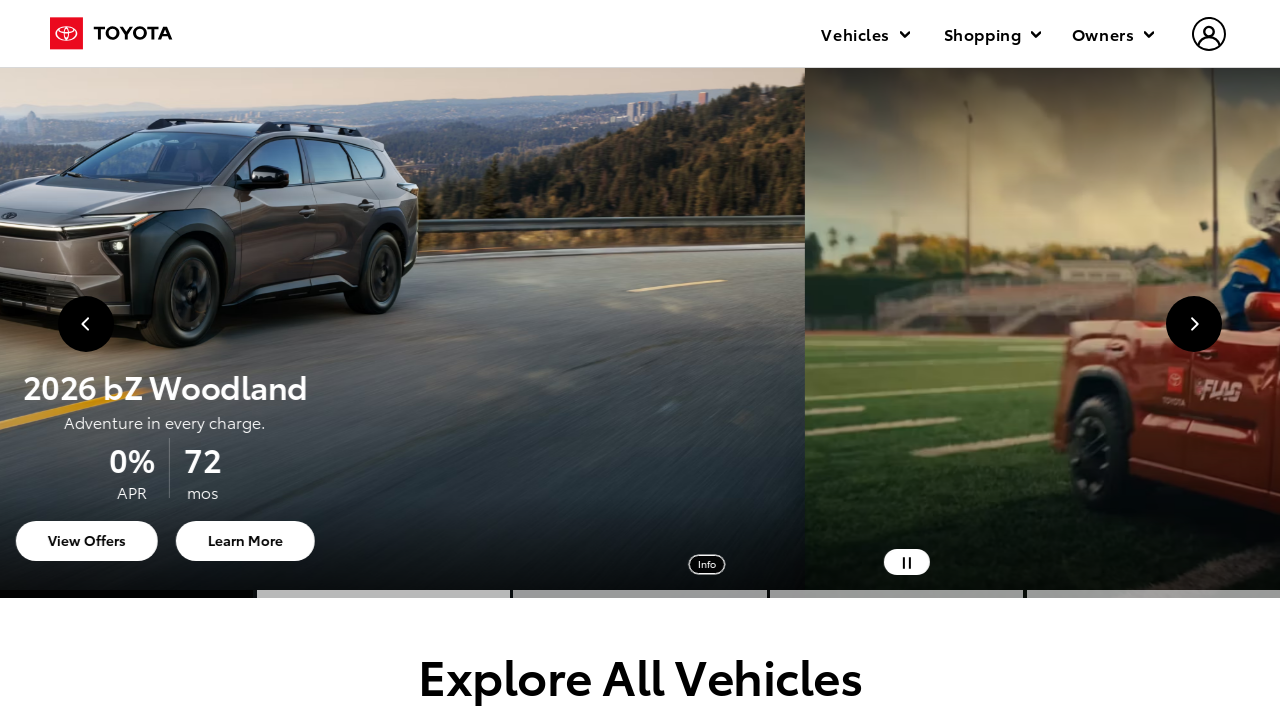

Navigated to Duotech website (https://www.duotech.io/)
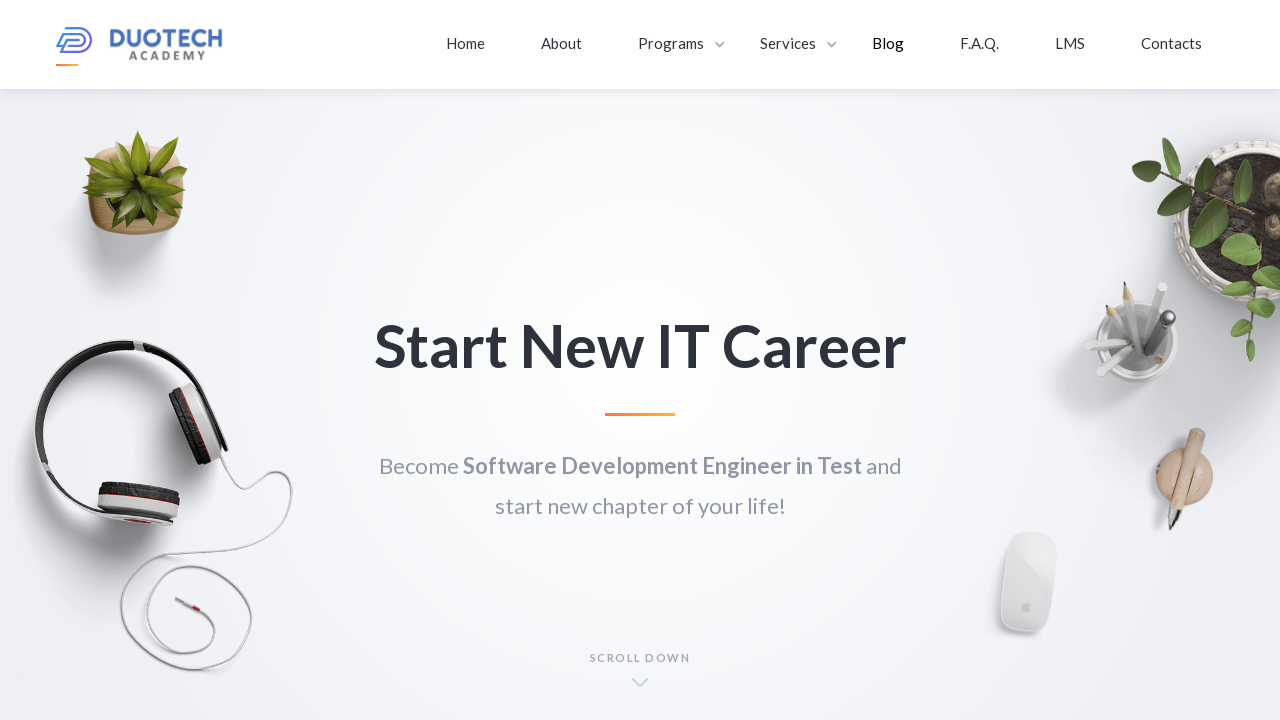

Navigated back to Toyota website
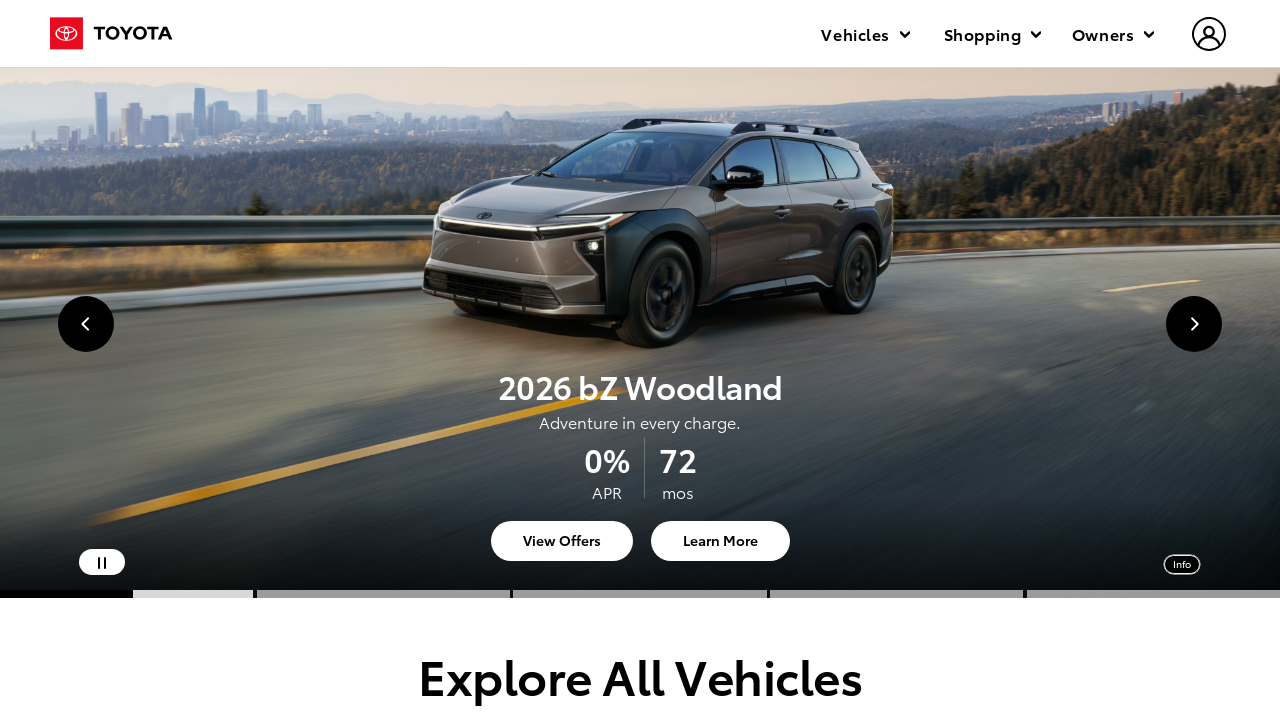

Navigated forward to Duotech website
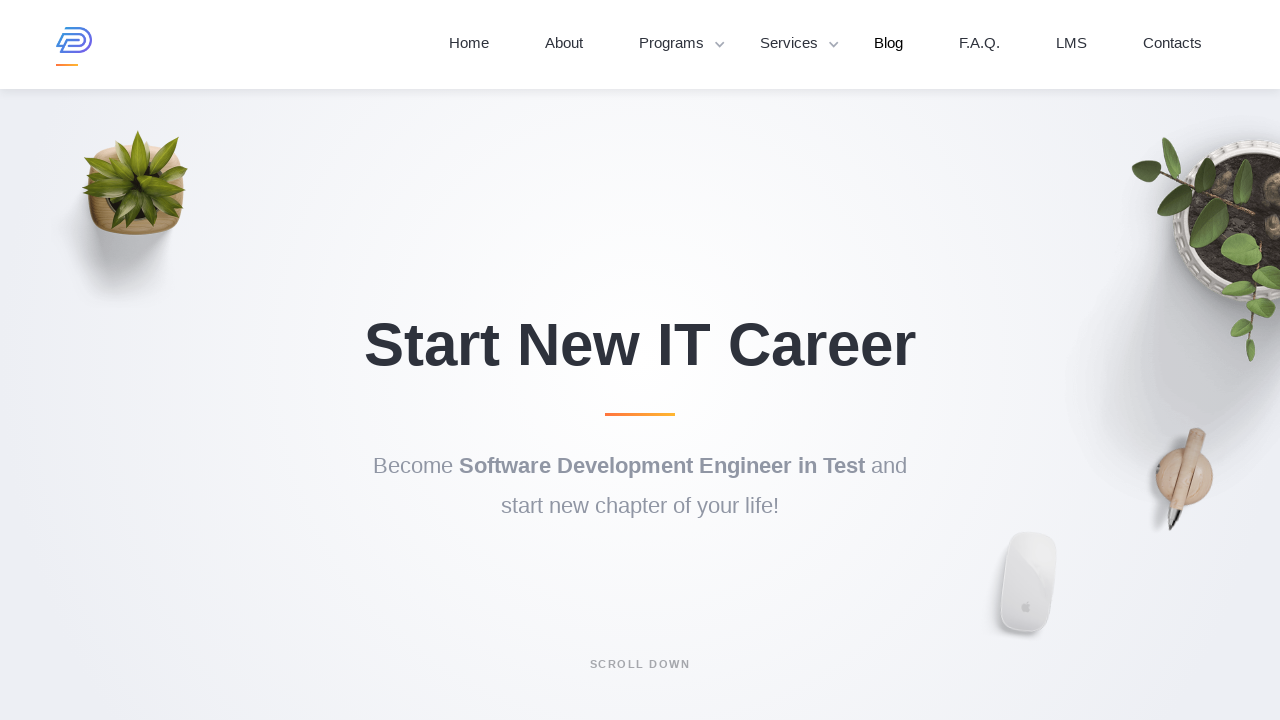

Refreshed the current page
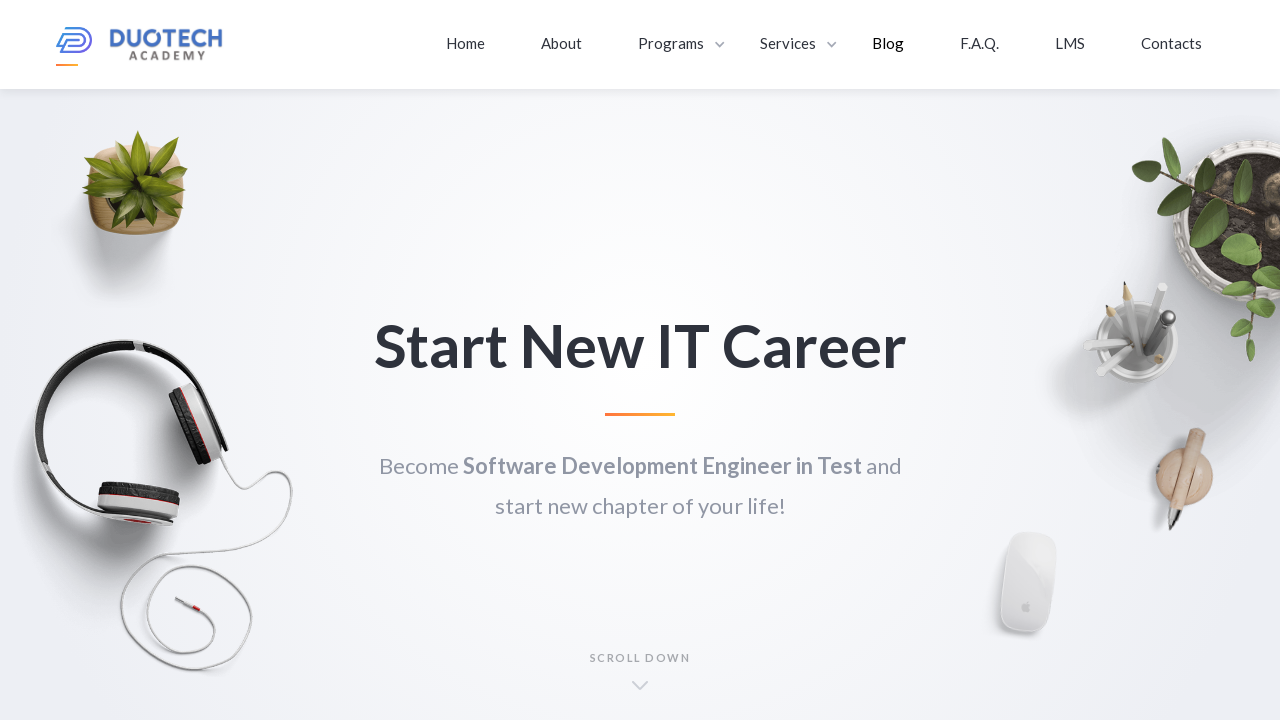

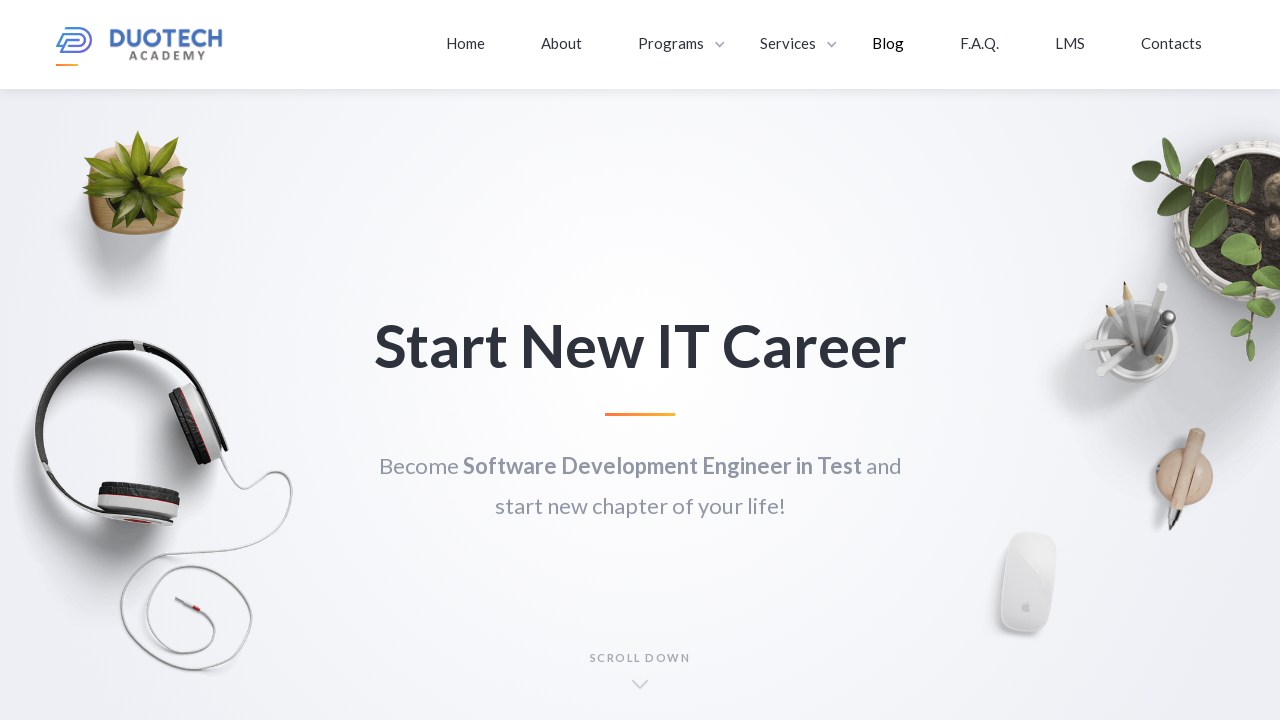